Searches YouTube Music for an artist and starts playback from the artist page

Starting URL: https://music.youtube.com/search?q=beethoven+artist

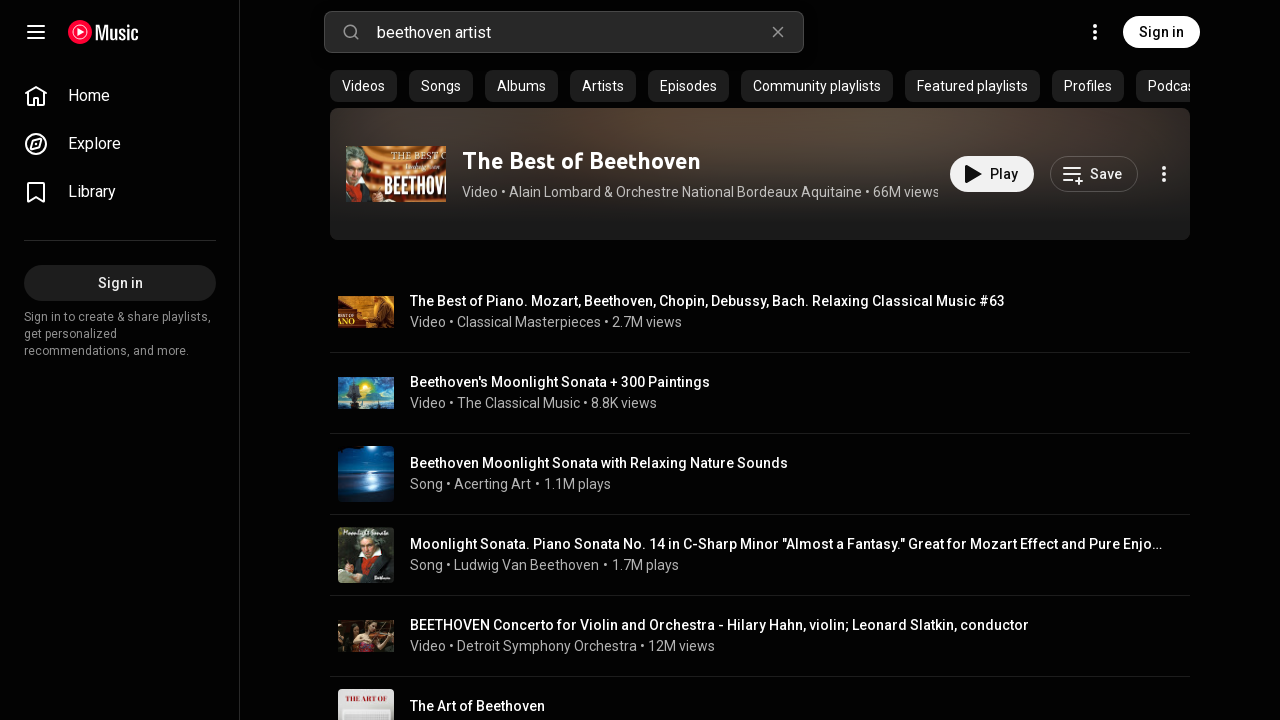

Search results loaded with artist items
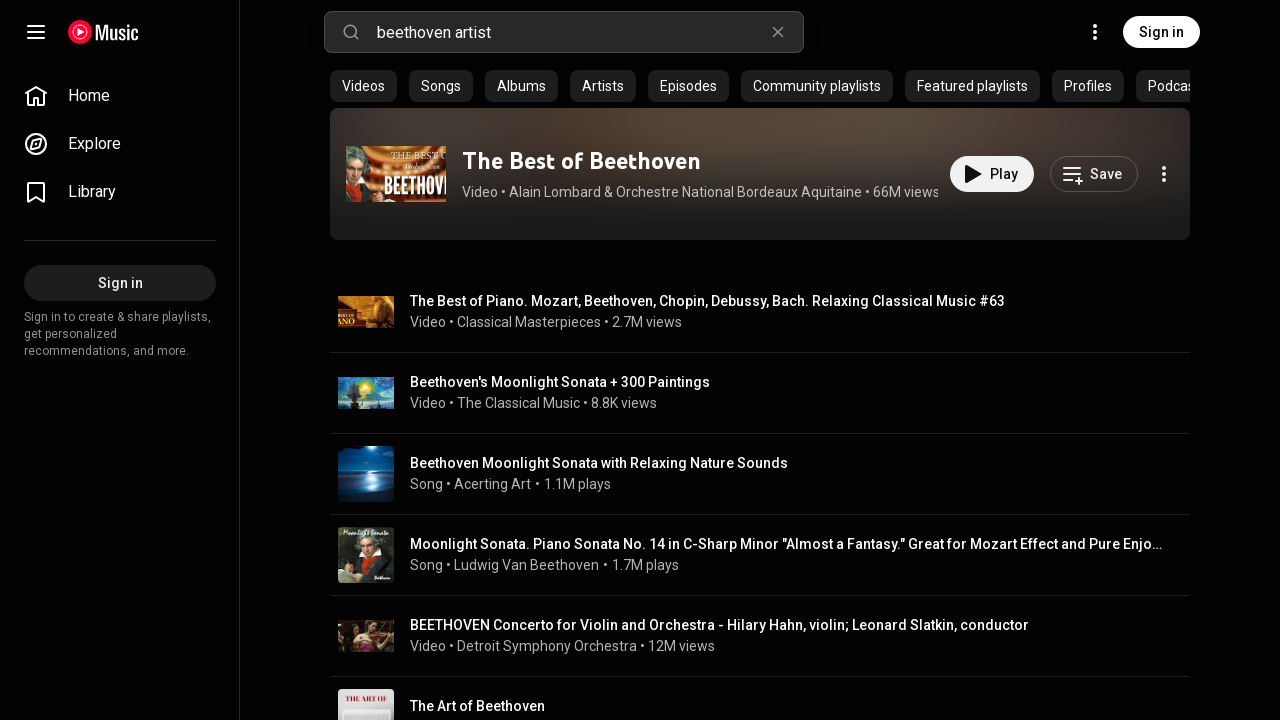

Clicked on the second artist result (Beethoven) at (760, 394) on ytmusic-responsive-list-item-renderer >> nth=1
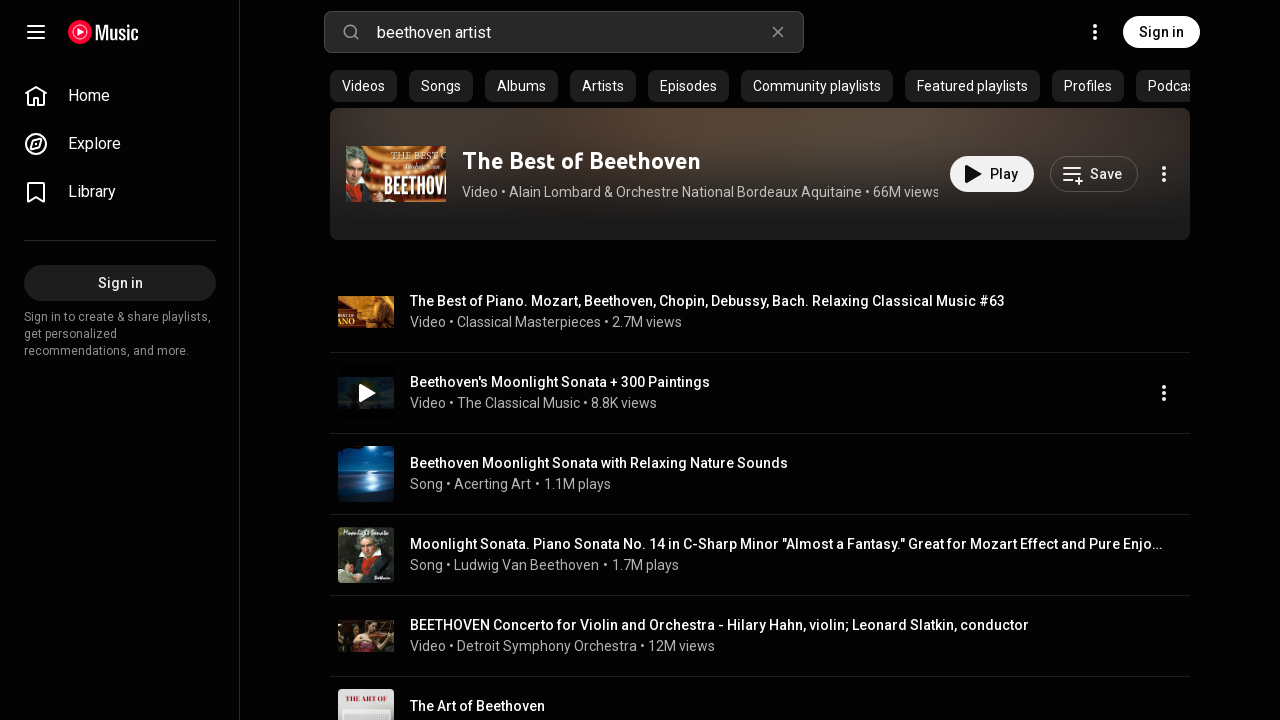

Artist page loaded with play button visible
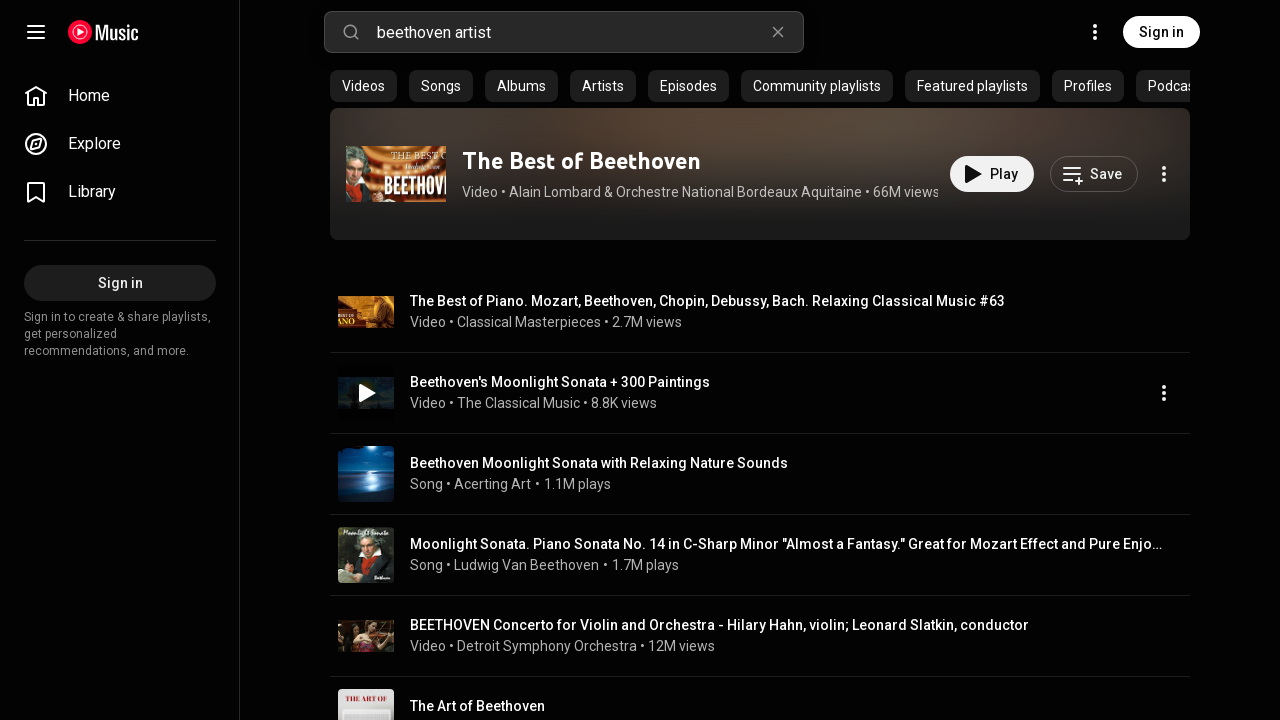

Clicked play button to start artist playback at (396, 174) on #play-button
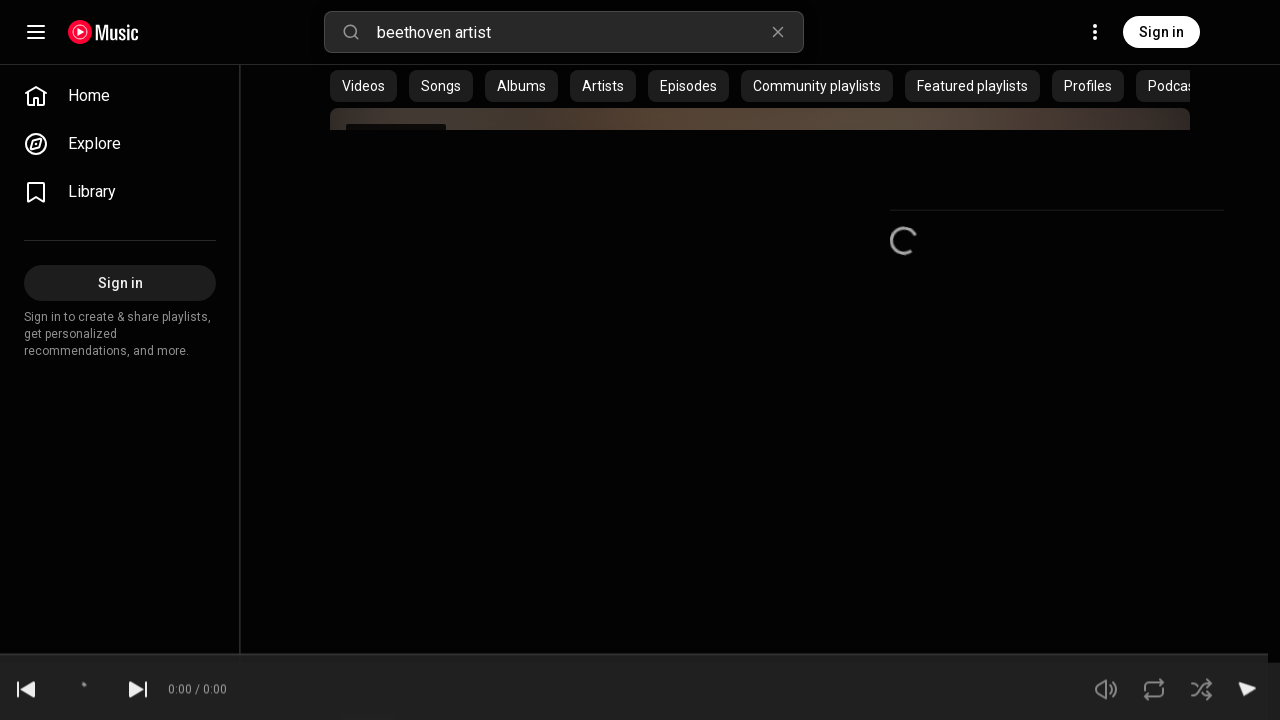

Player controls appeared, playback initiated
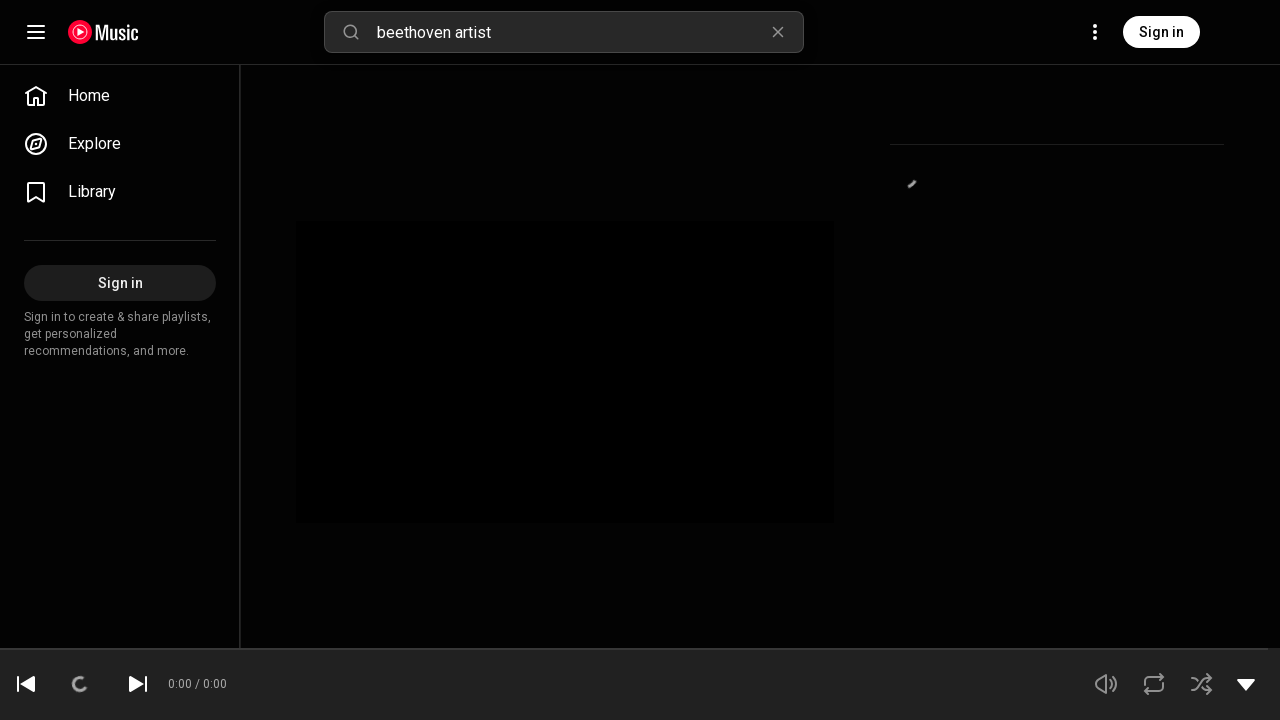

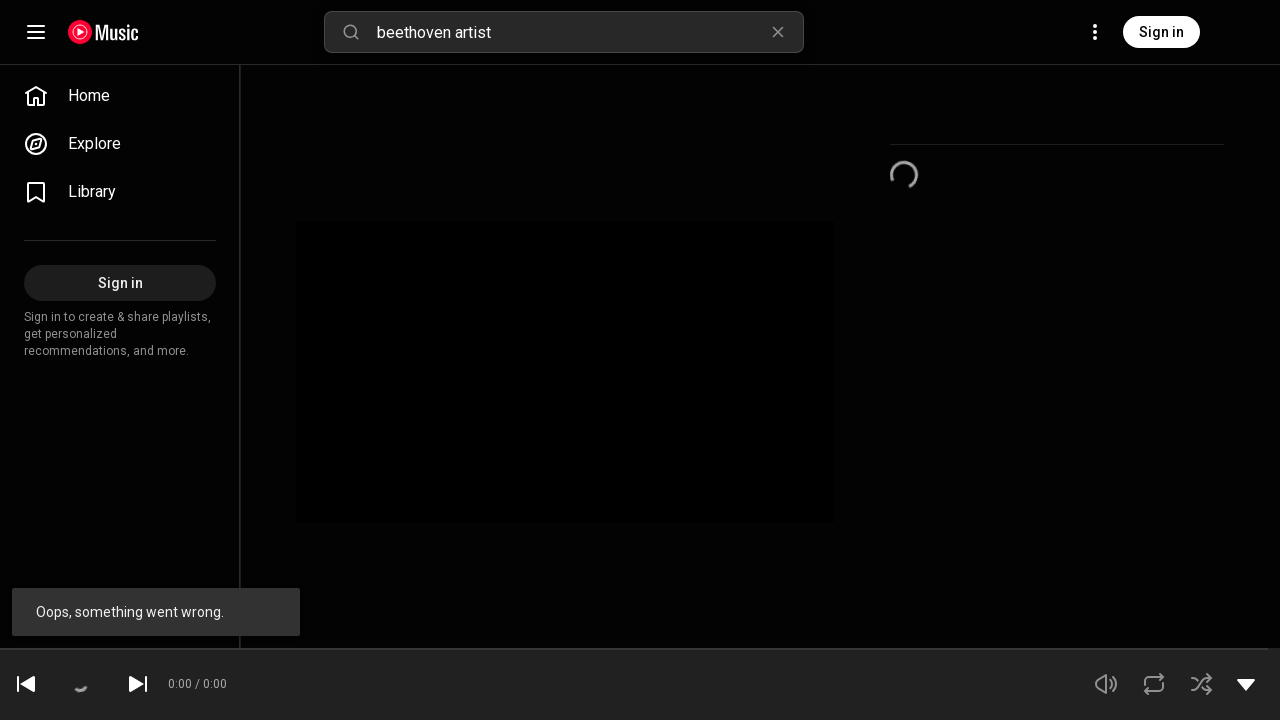